Tests the vaccination data dashboard by applying region and state filters (selecting "Norte" region and "AM" state), scrolling to the bottom of the page, and interacting with the export data button.

Starting URL: https://infoms.saude.gov.br/extensions/SEIDIGI_DEMAS_Vacina_C19/SEIDIGI_DEMAS_Vacina_C19.html

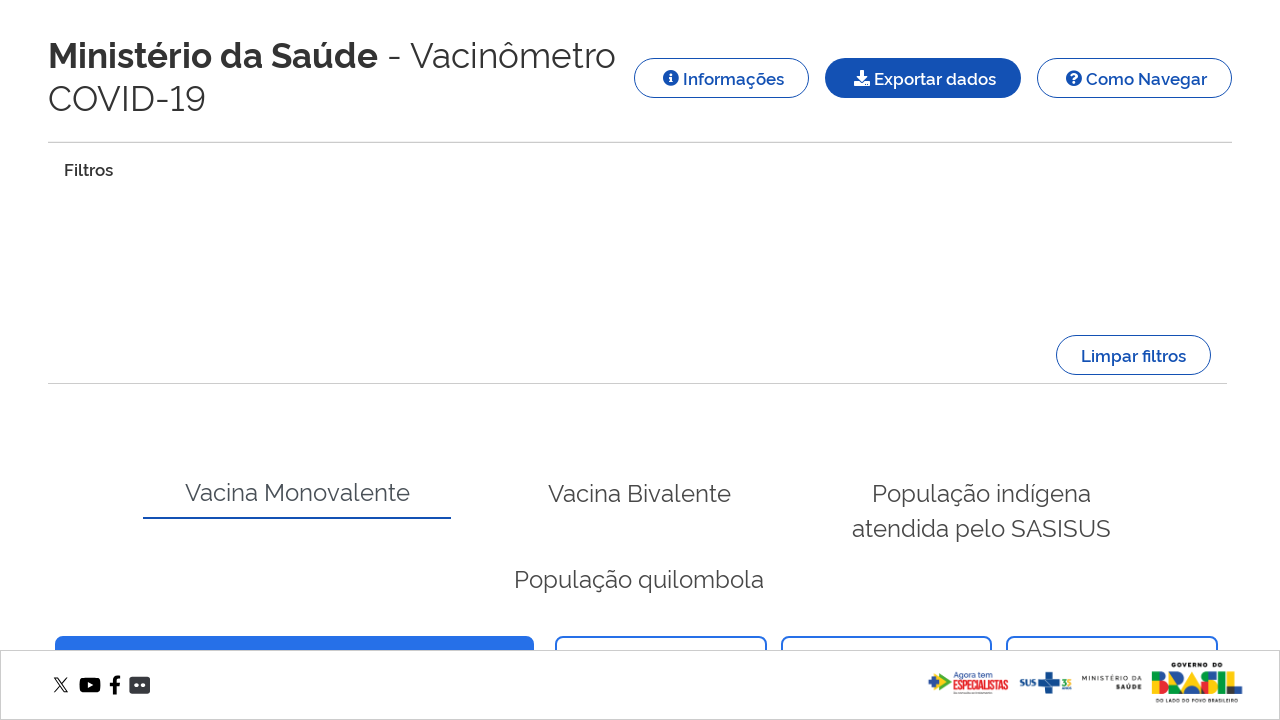

Waited for page to reach network idle state
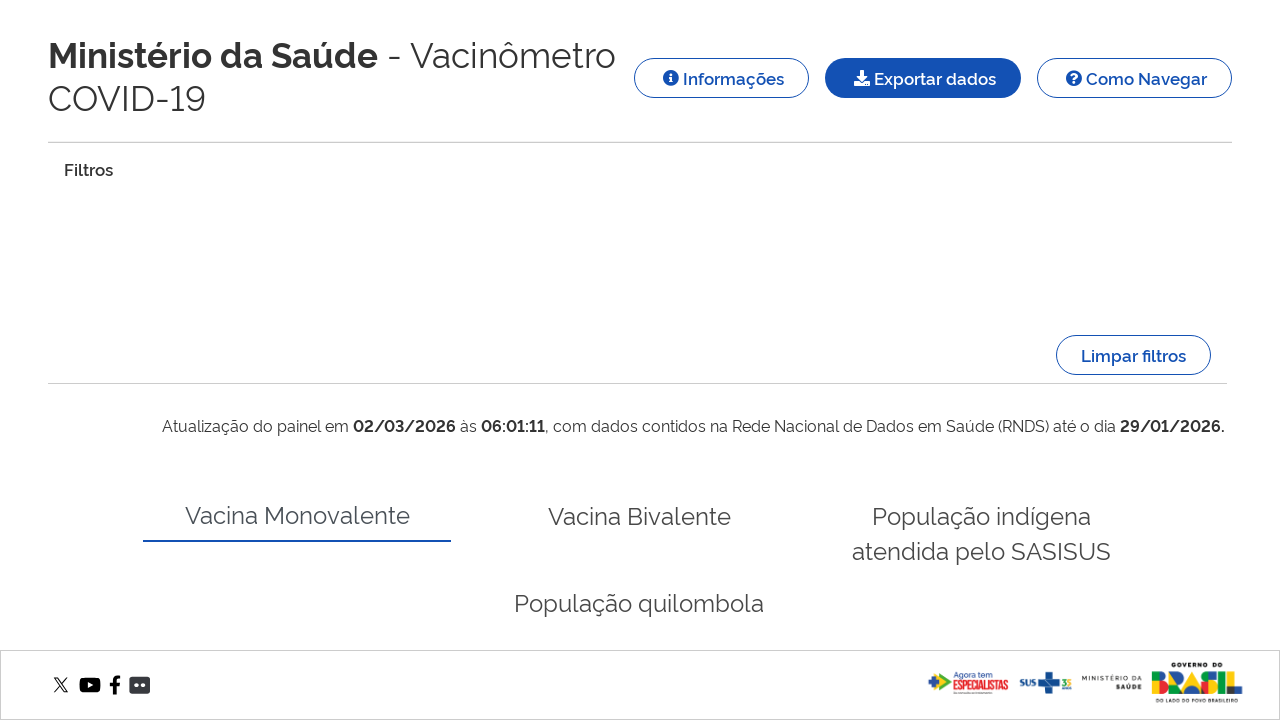

Waited 5 seconds for dashboard to initialize
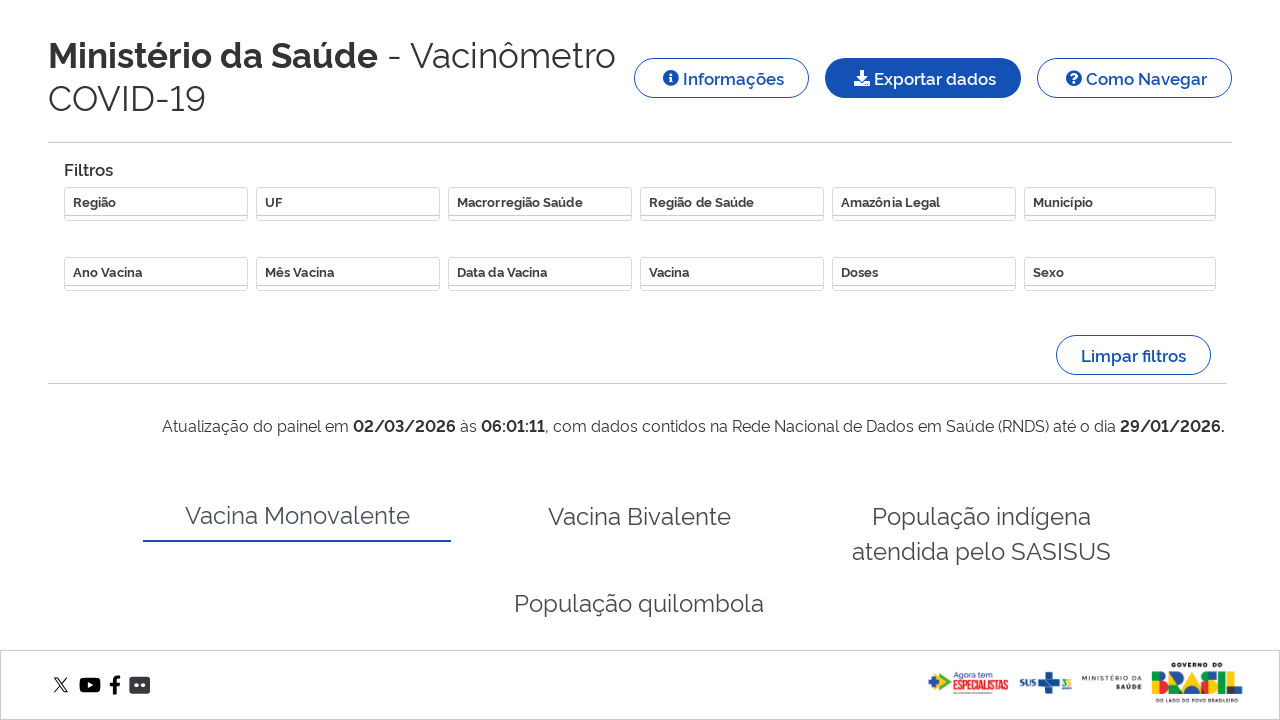

Filter elements loaded
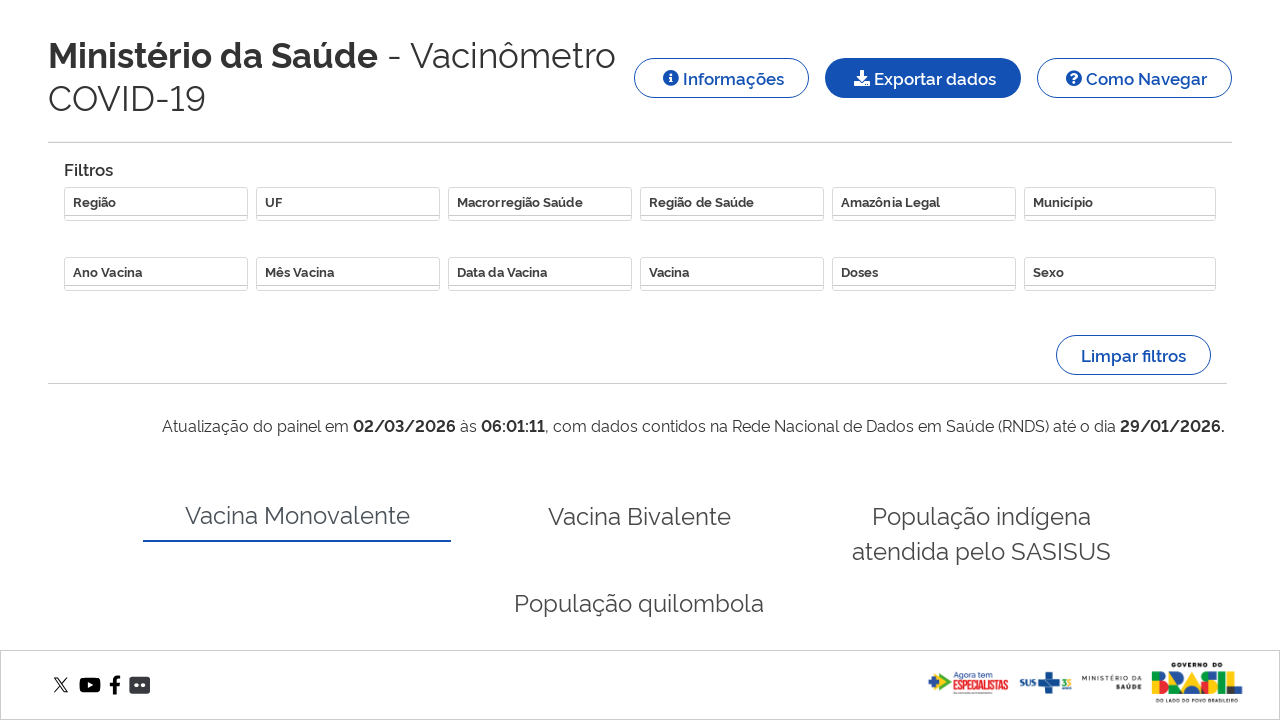

Clicked on region filter dropdown at (156, 204) on .folded-listbox.css-abblij
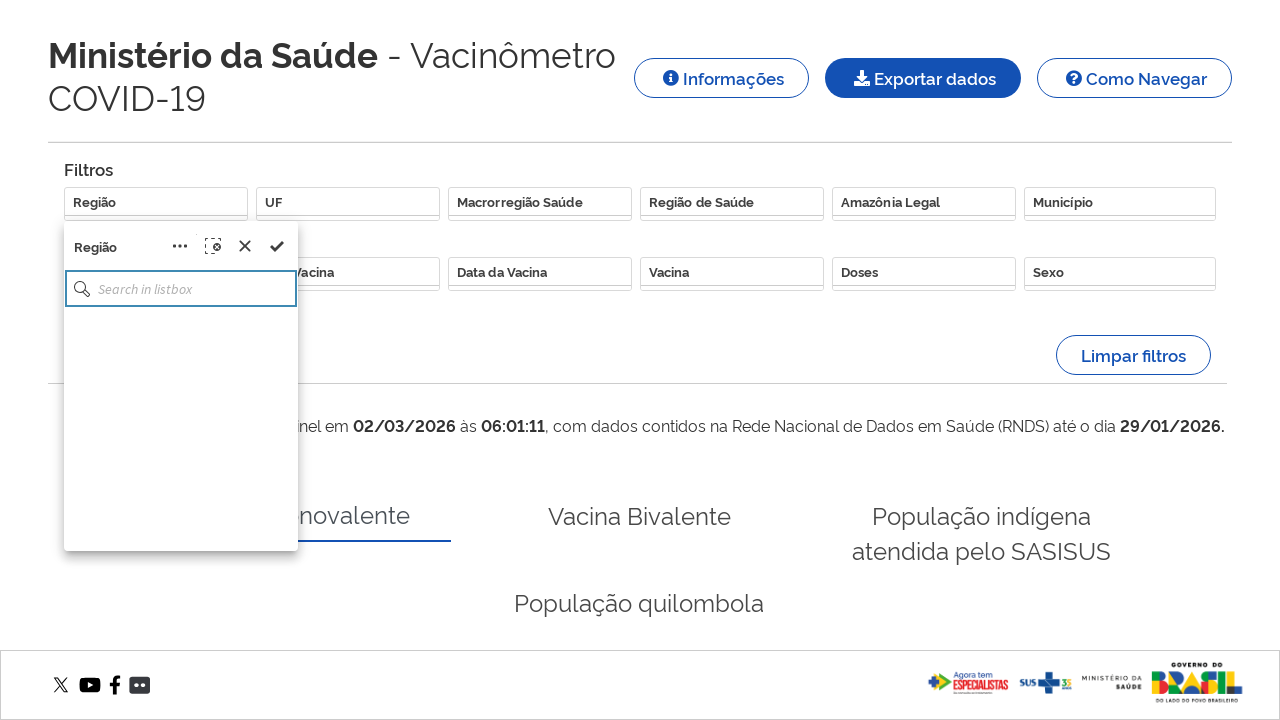

Waited for region dropdown options to appear
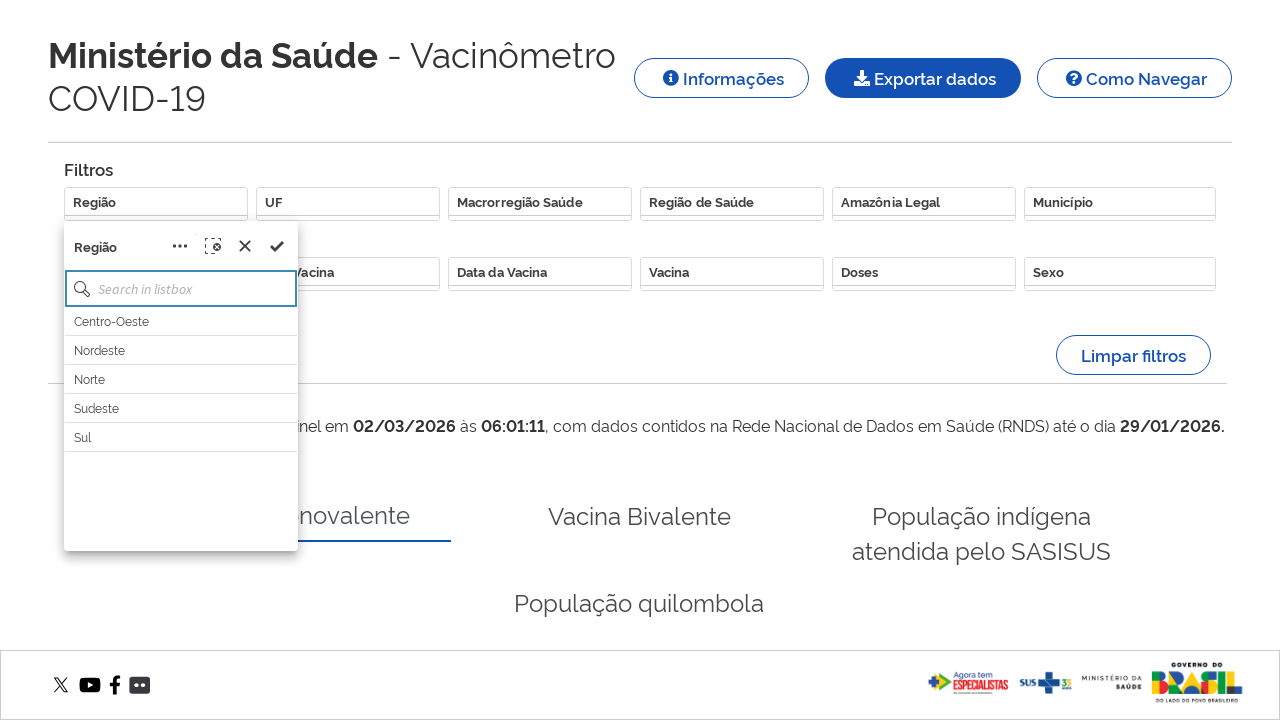

Selected 'Norte' region option at (181, 380) on .ListBox-styledScrollbars.css-1nwu5vb div >> nth=9
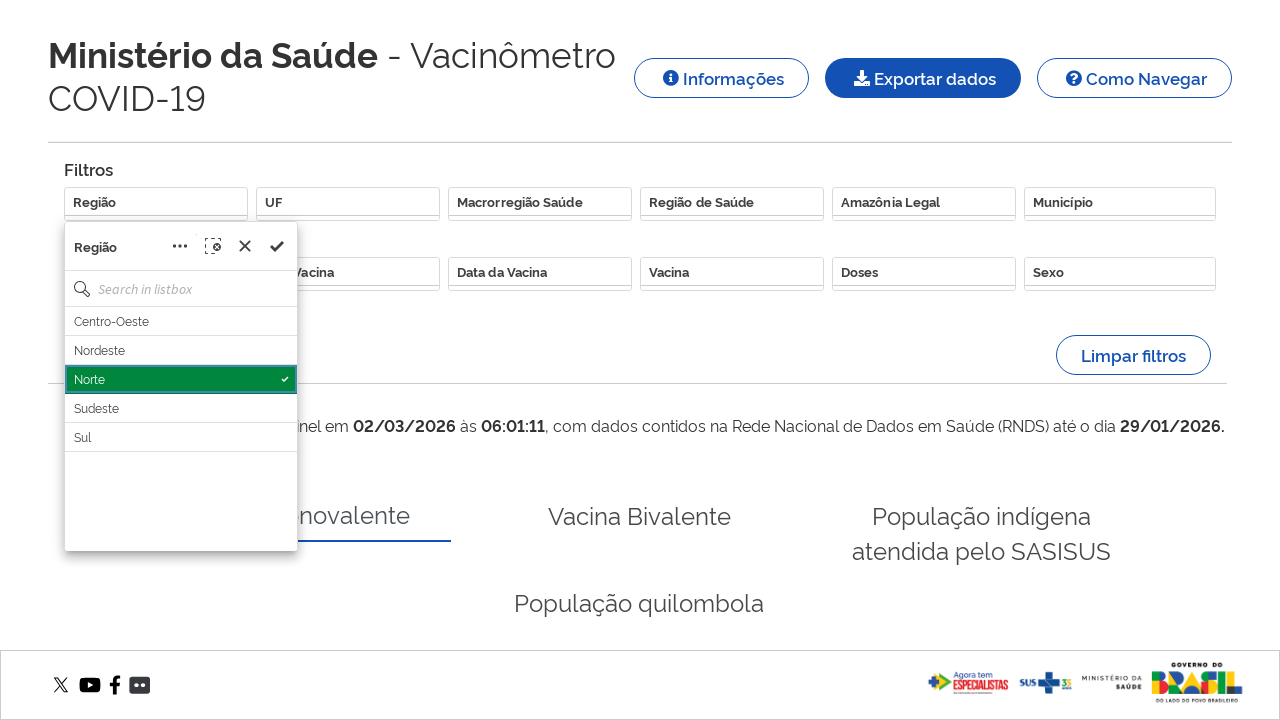

Waited after selecting Norte region
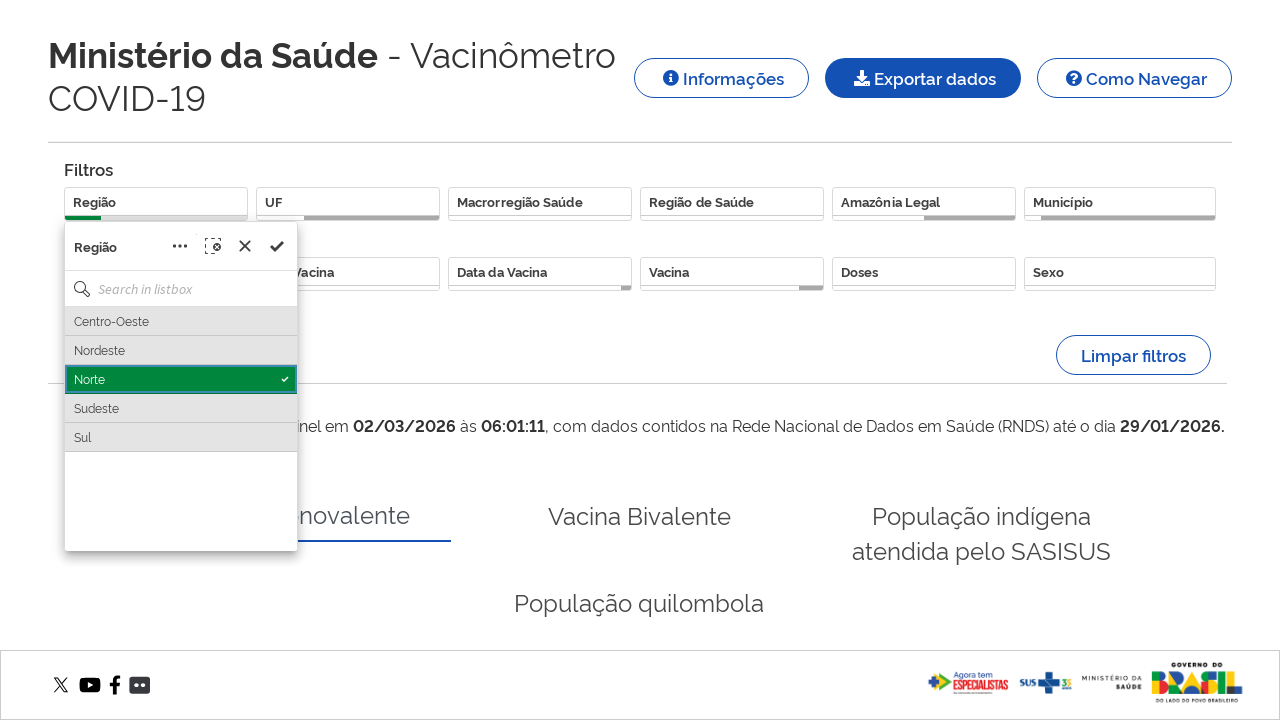

Closed region filter dropdown by clicking body at (640, 360) on body
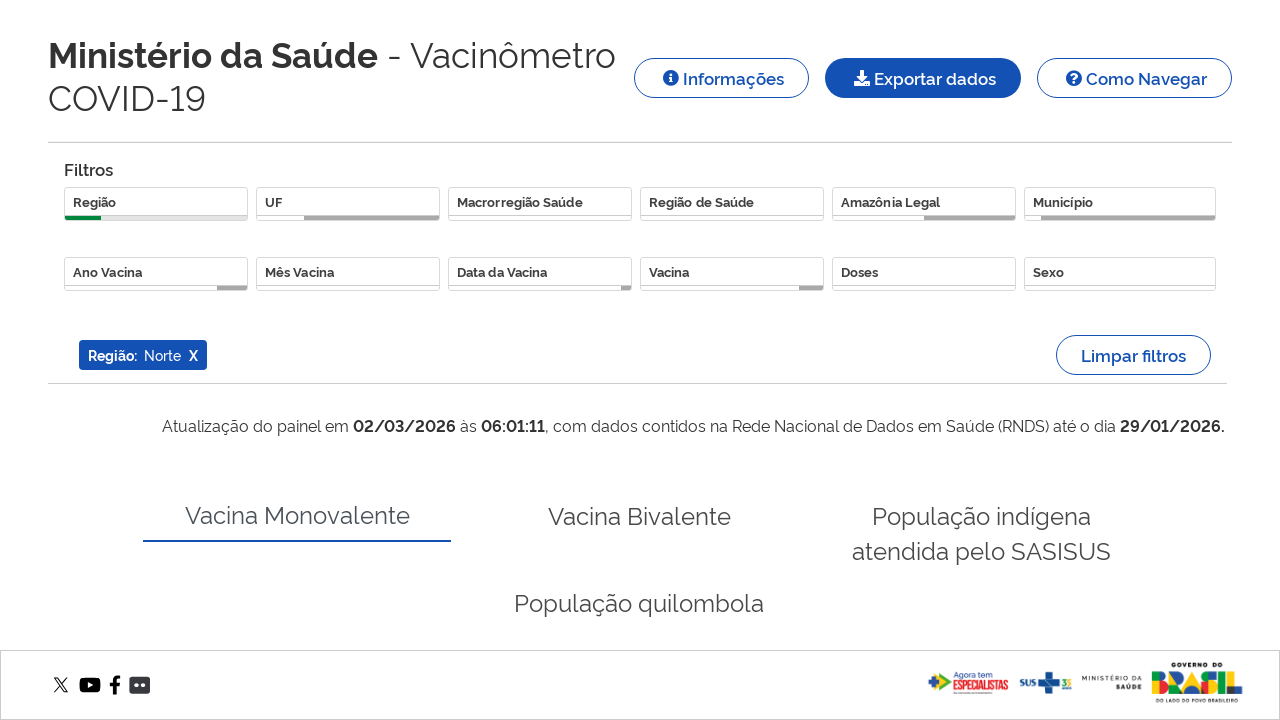

Waited after closing region dropdown
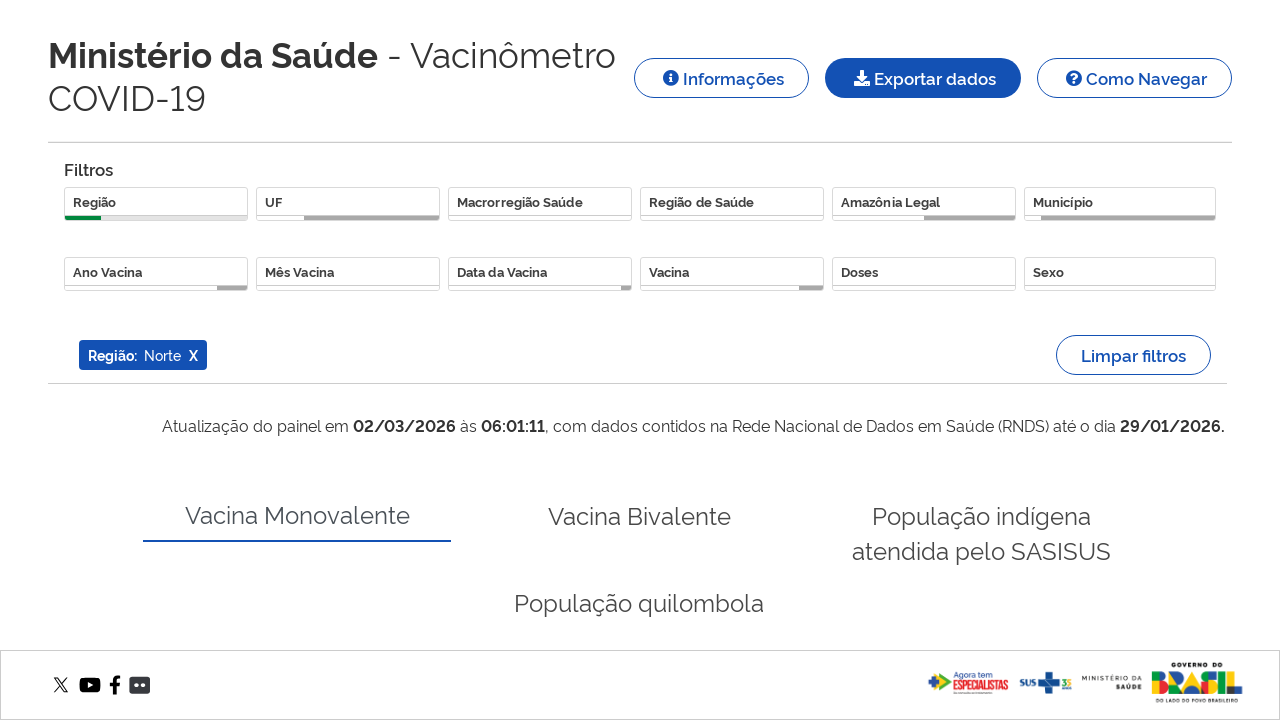

Clicked on UF (state) filter dropdown at (348, 204) on .folded-listbox.css-abblij >> nth=1
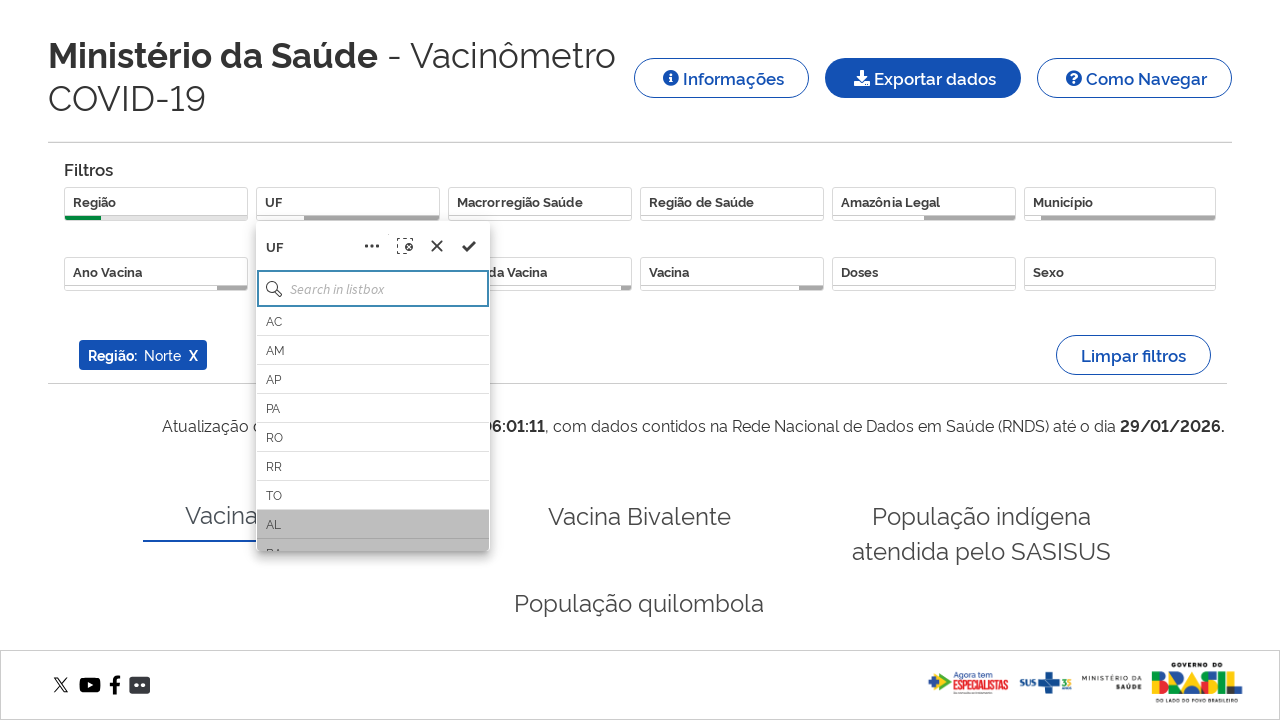

Waited for UF dropdown options to appear
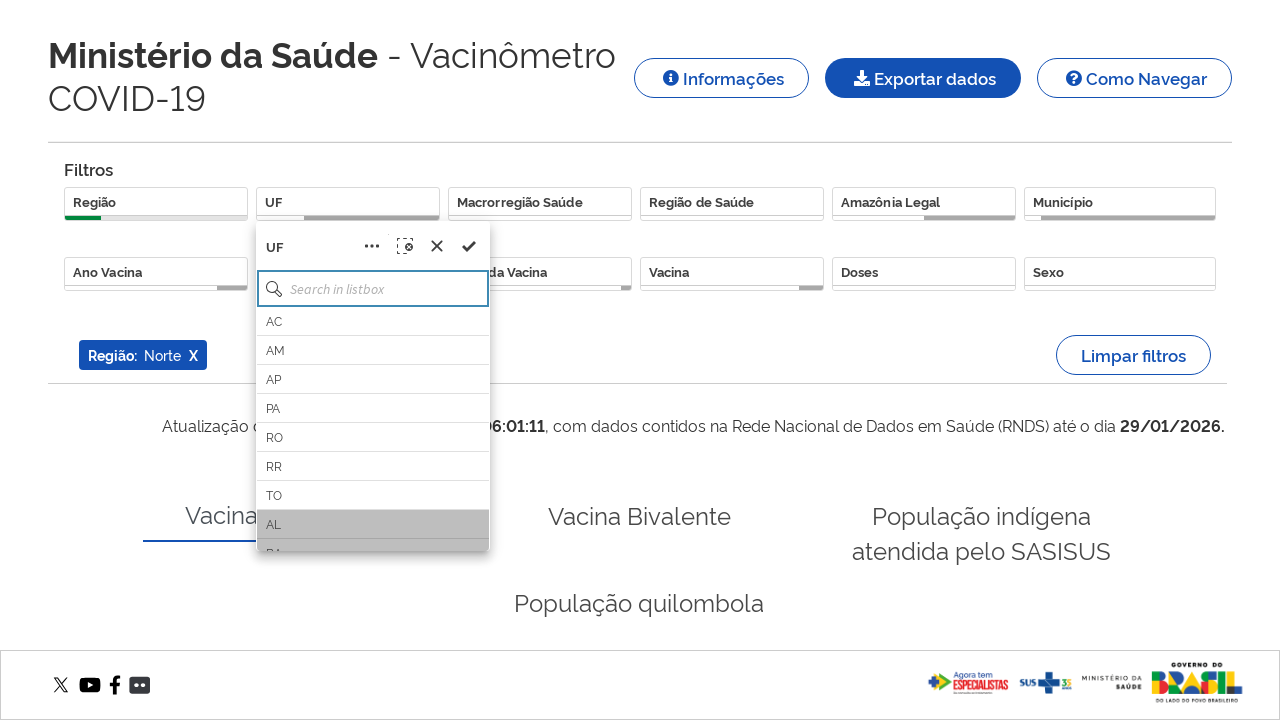

Selected 'AM' state option at (373, 351) on .ListBox-styledScrollbars.css-1nwu5vb div >> nth=5
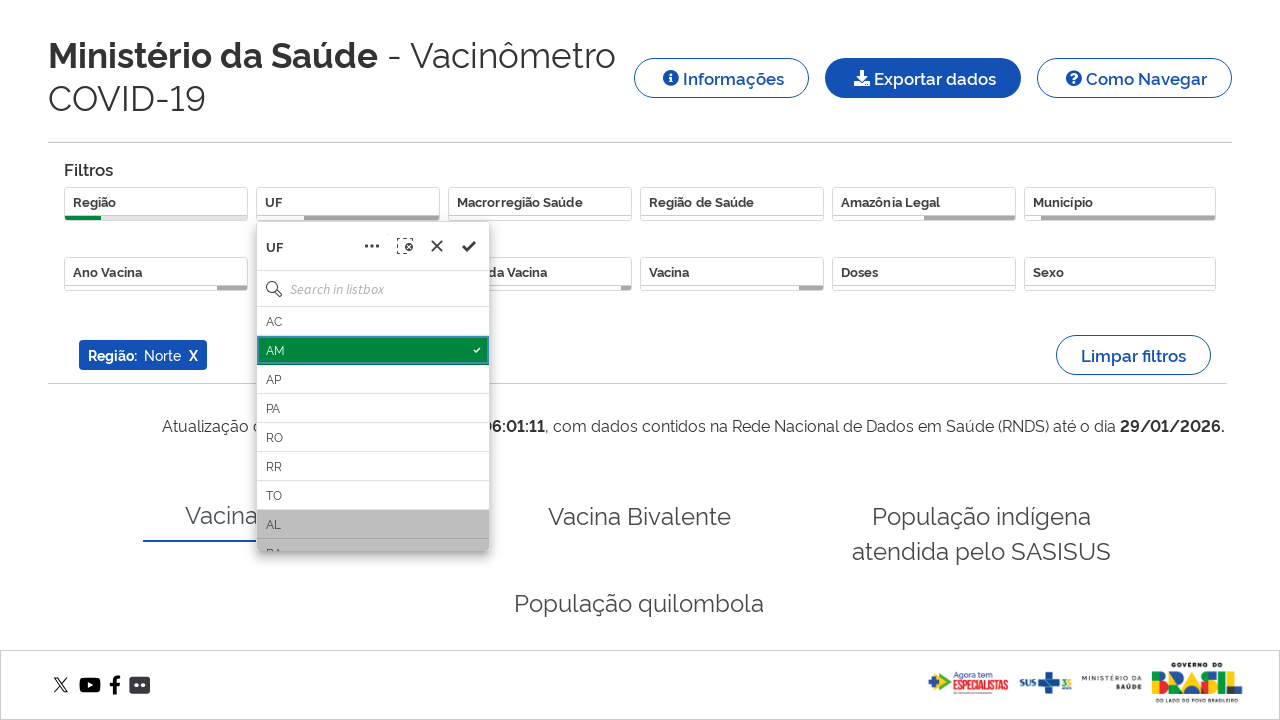

Waited after selecting AM state
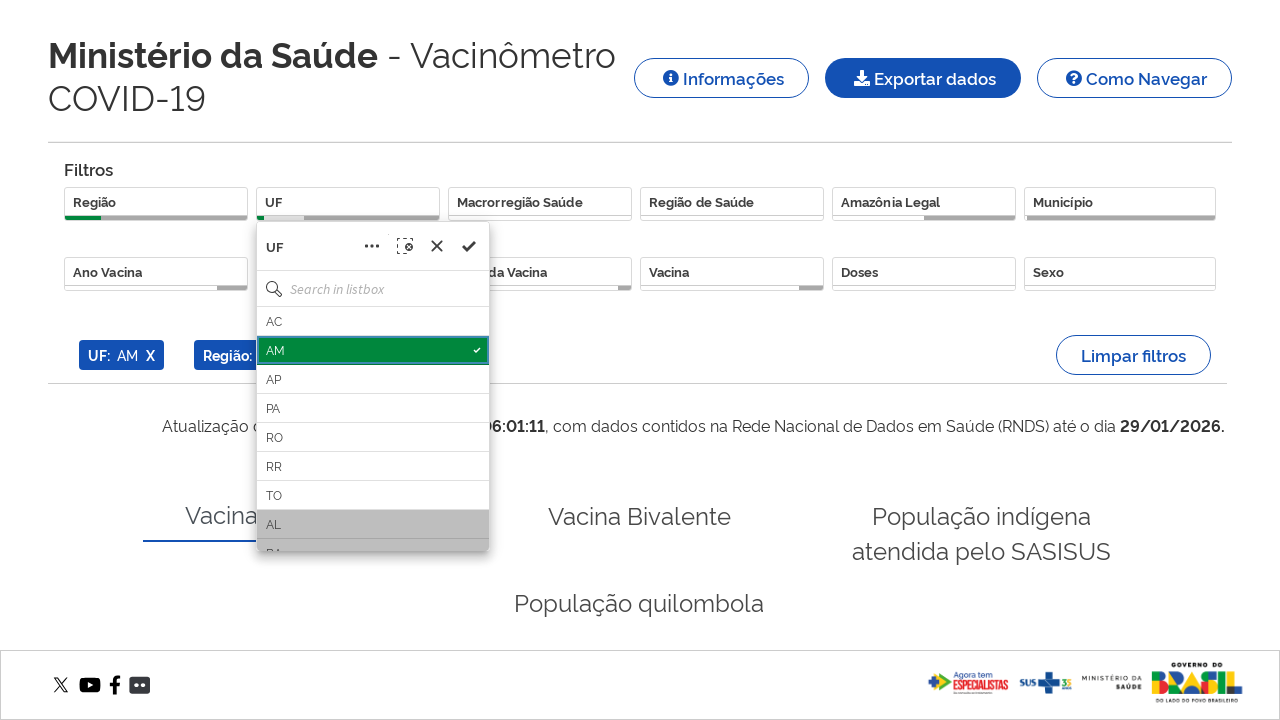

Closed UF filter dropdown by clicking body at (640, 360) on body
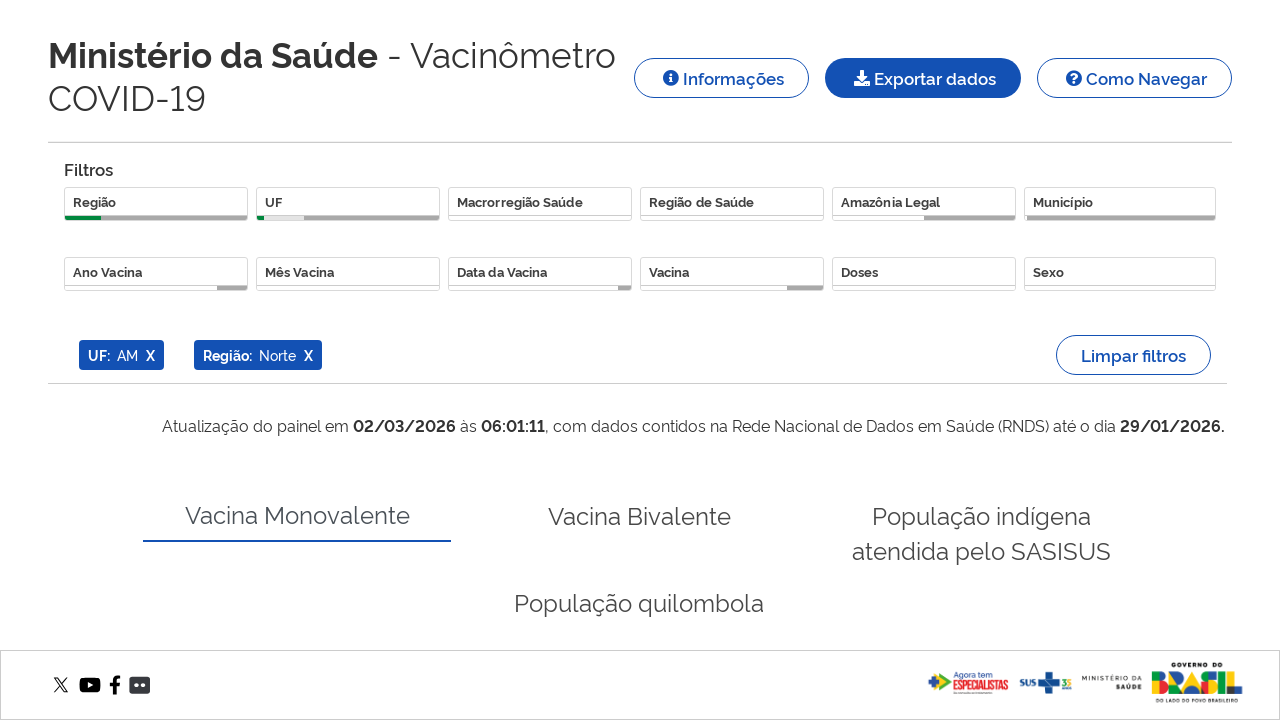

Waited after closing UF dropdown
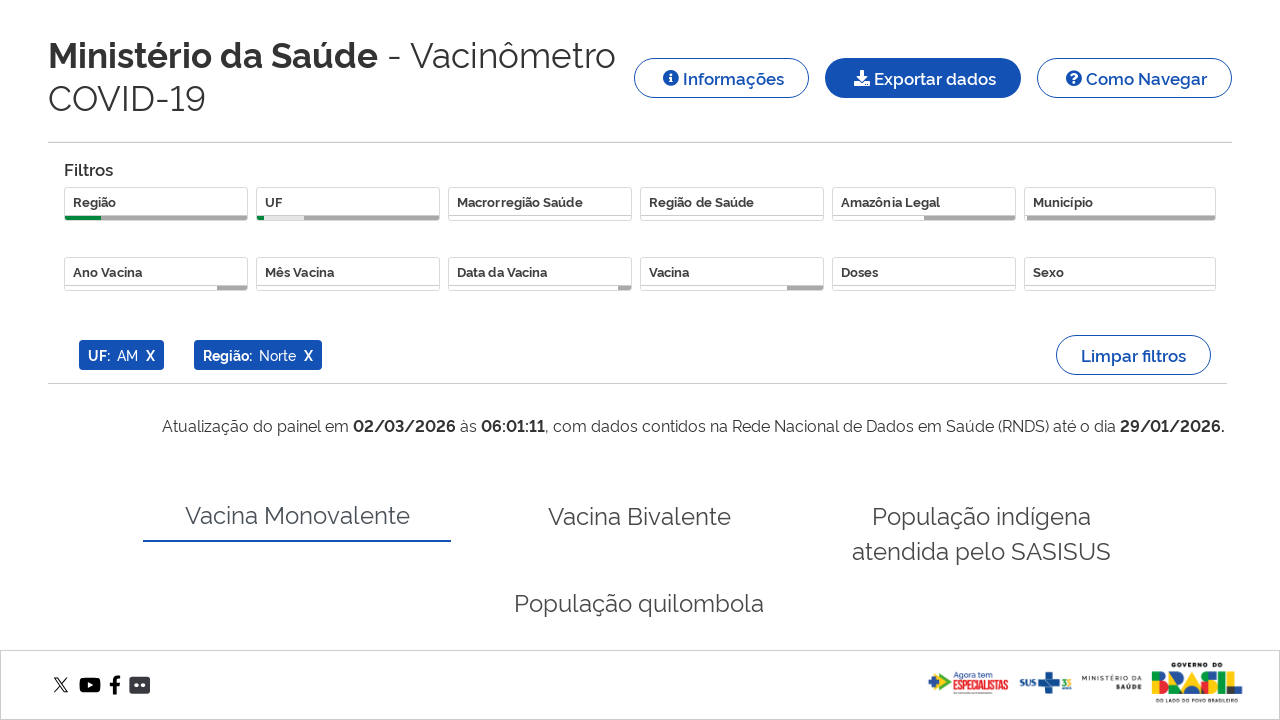

Scrolled to bottom of page
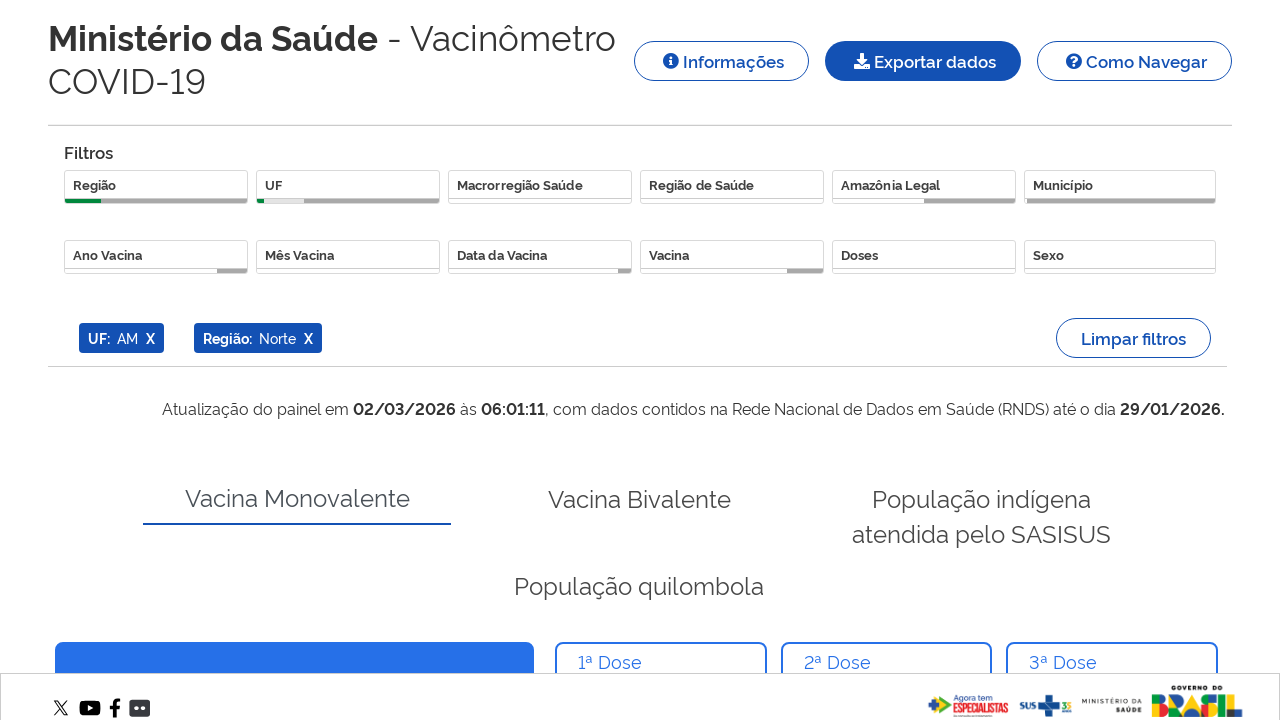

Waited after scrolling to bottom
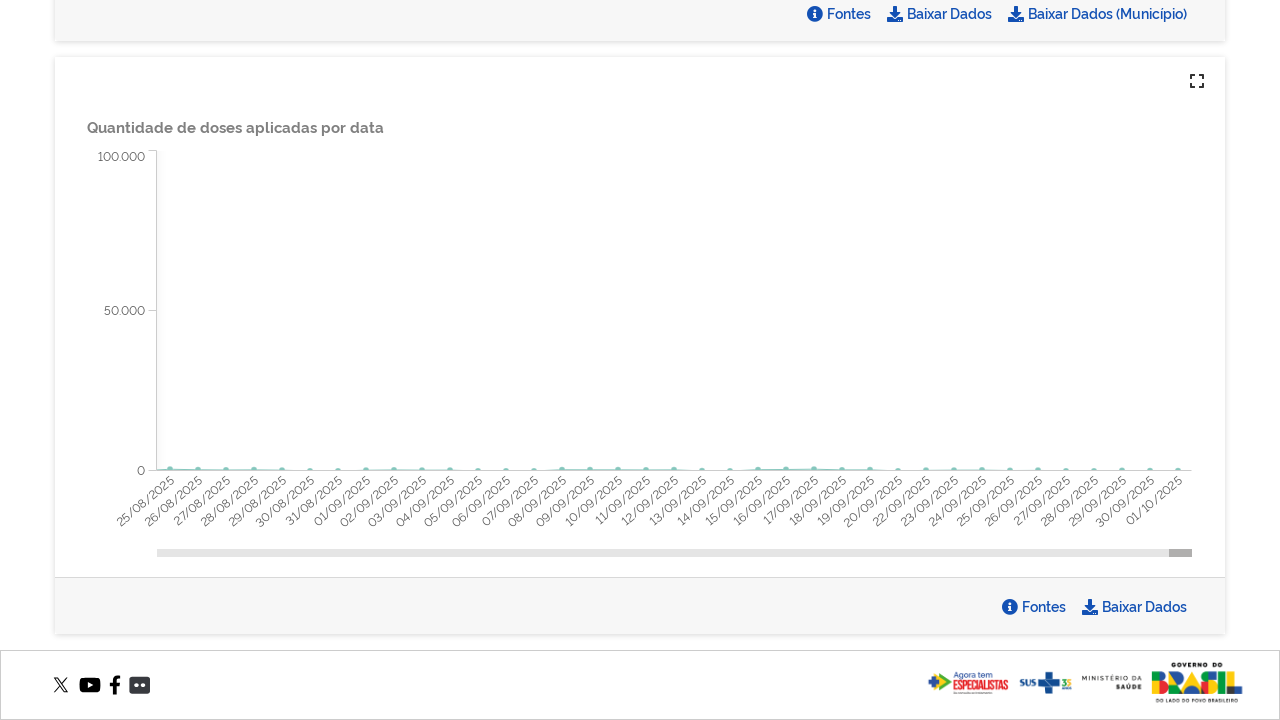

Scrolled down 500px more to ensure bottom visibility
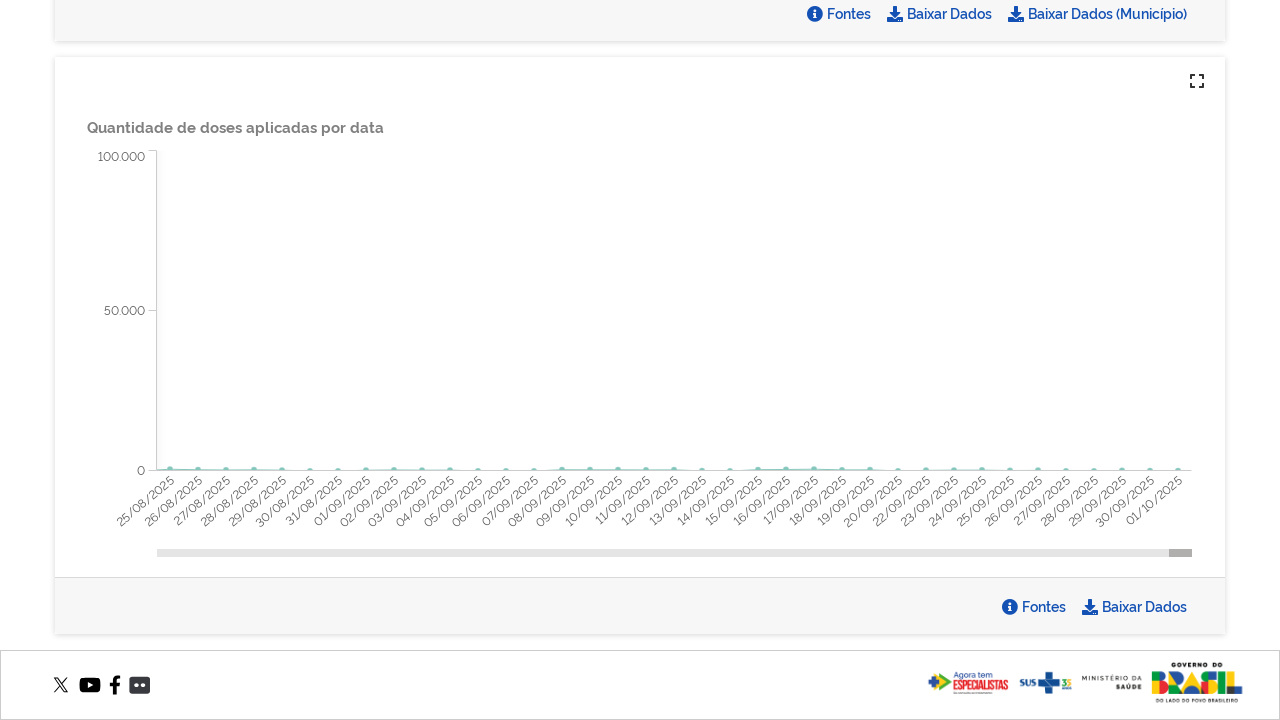

Waited after scroll increment
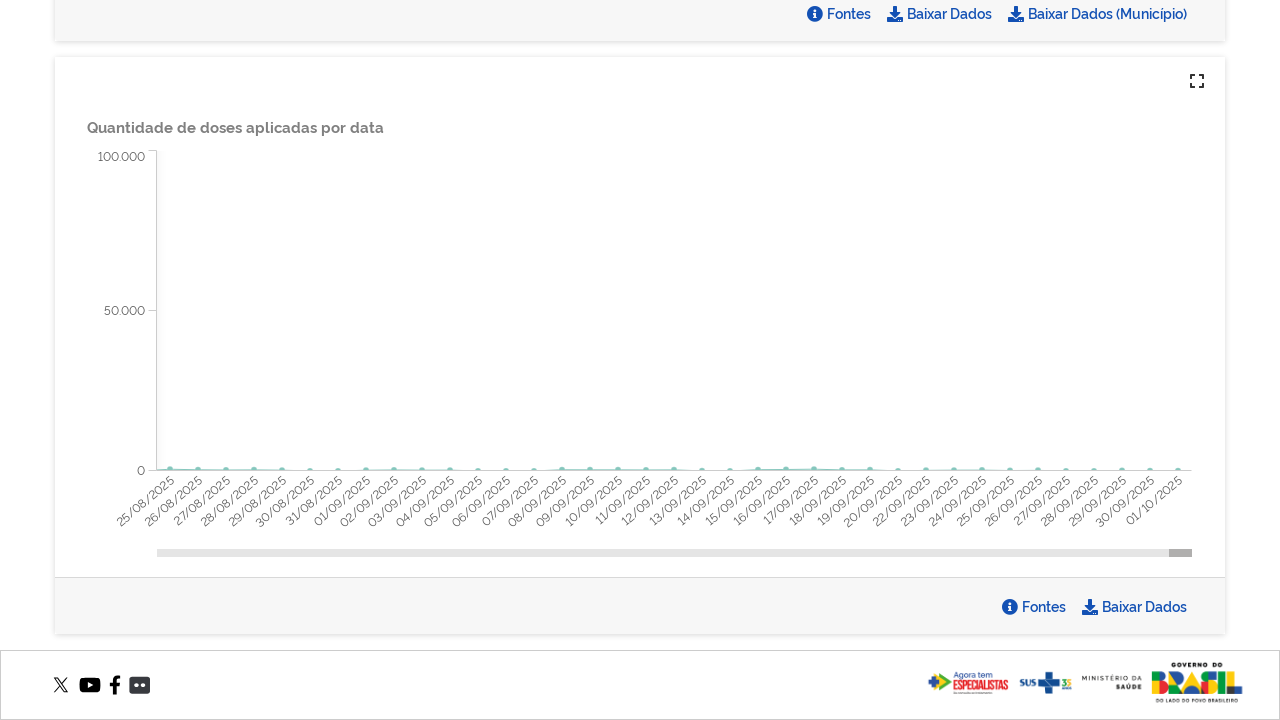

Scrolled down 500px more to ensure bottom visibility
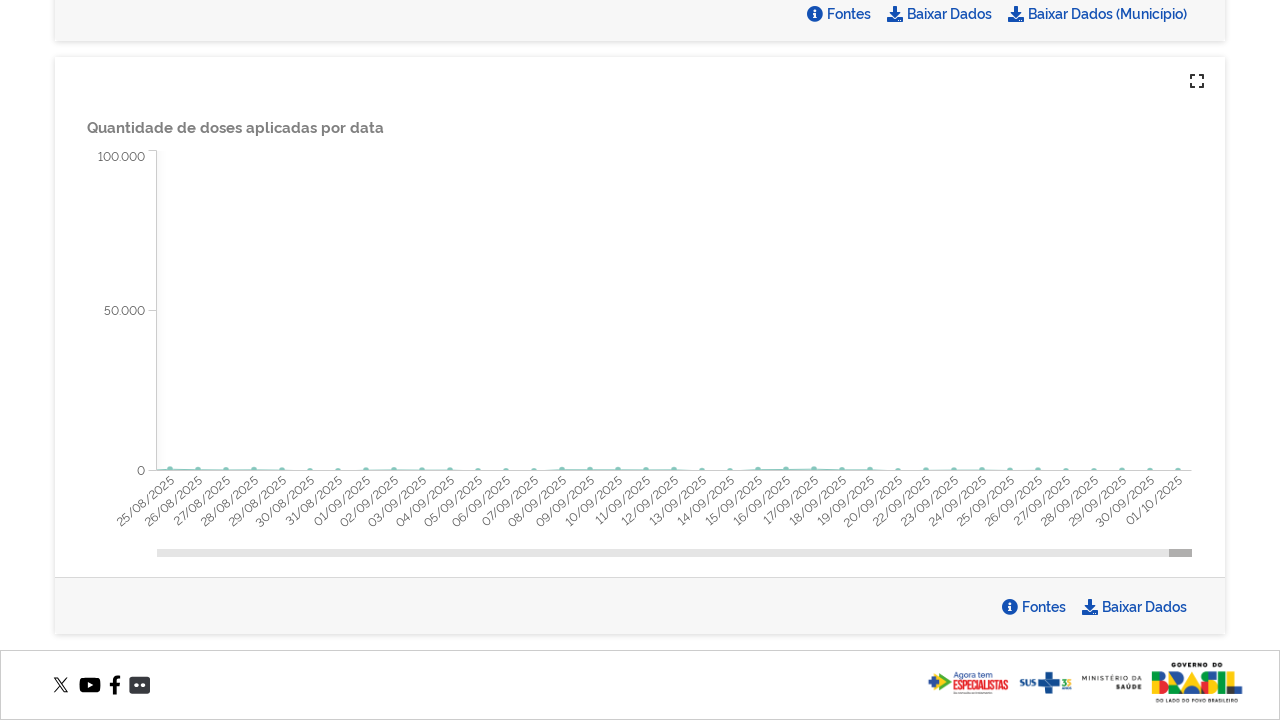

Waited after scroll increment
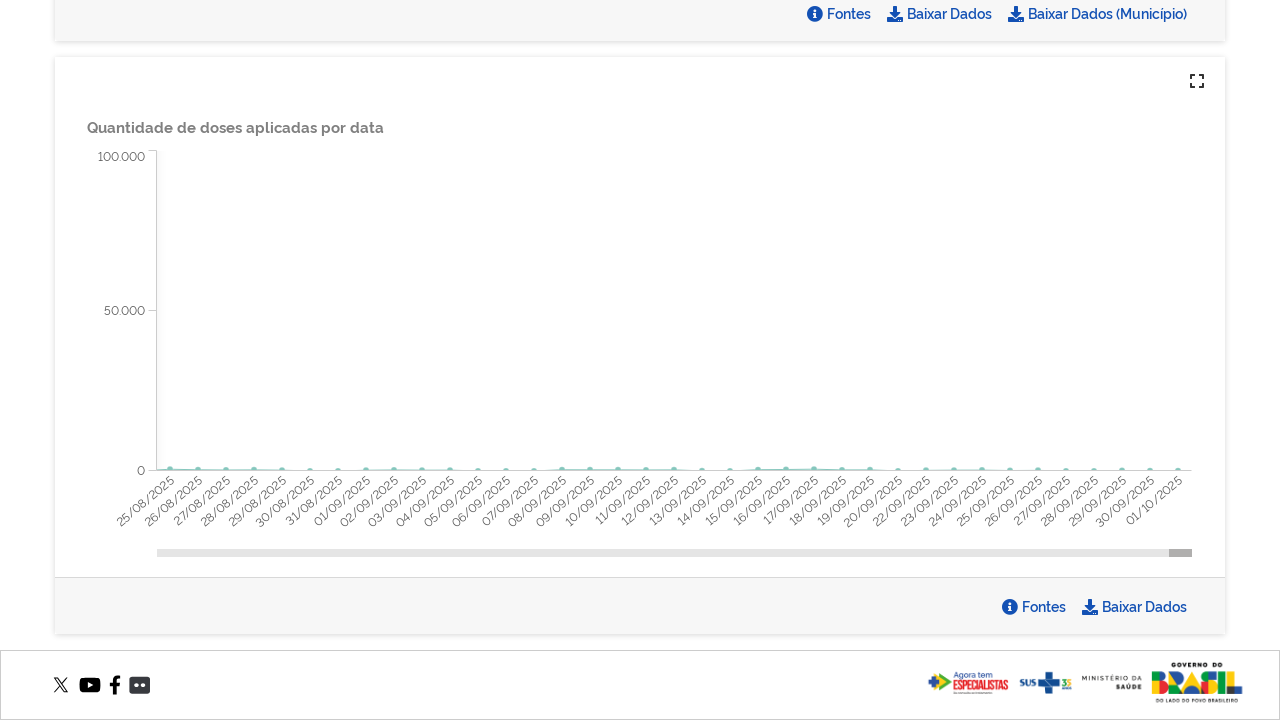

Scrolled down 500px more to ensure bottom visibility
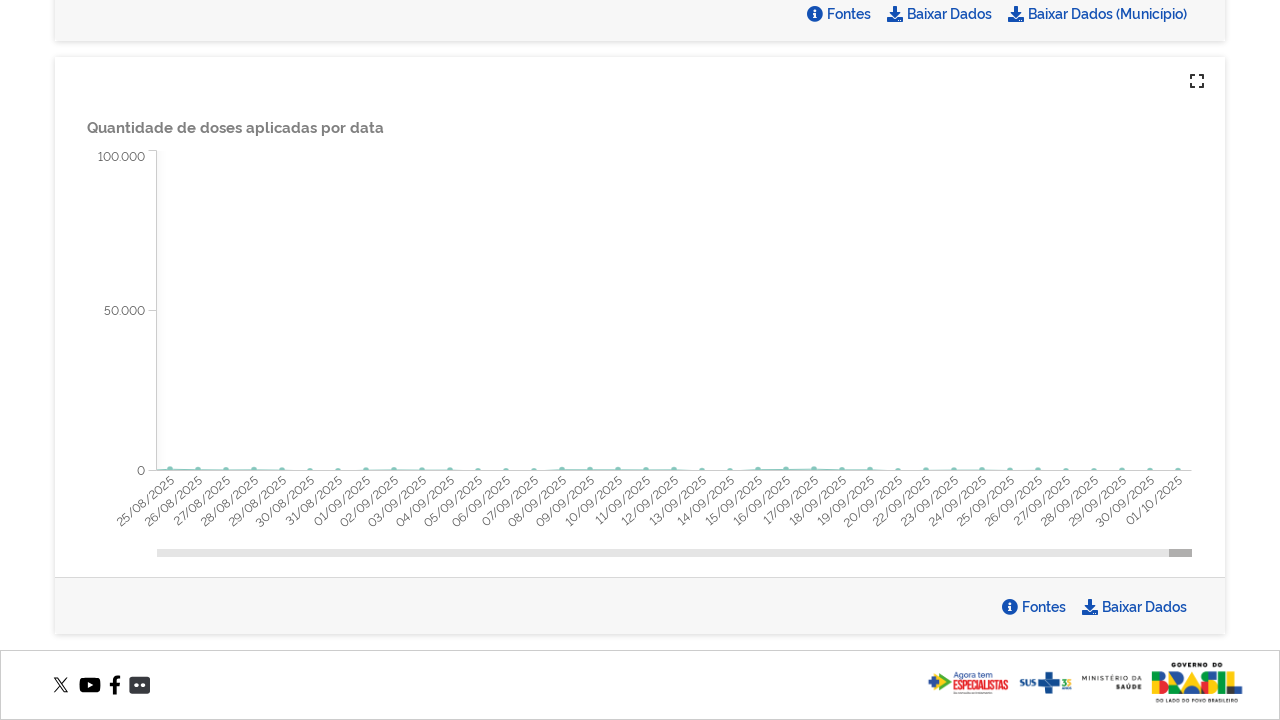

Waited after scroll increment
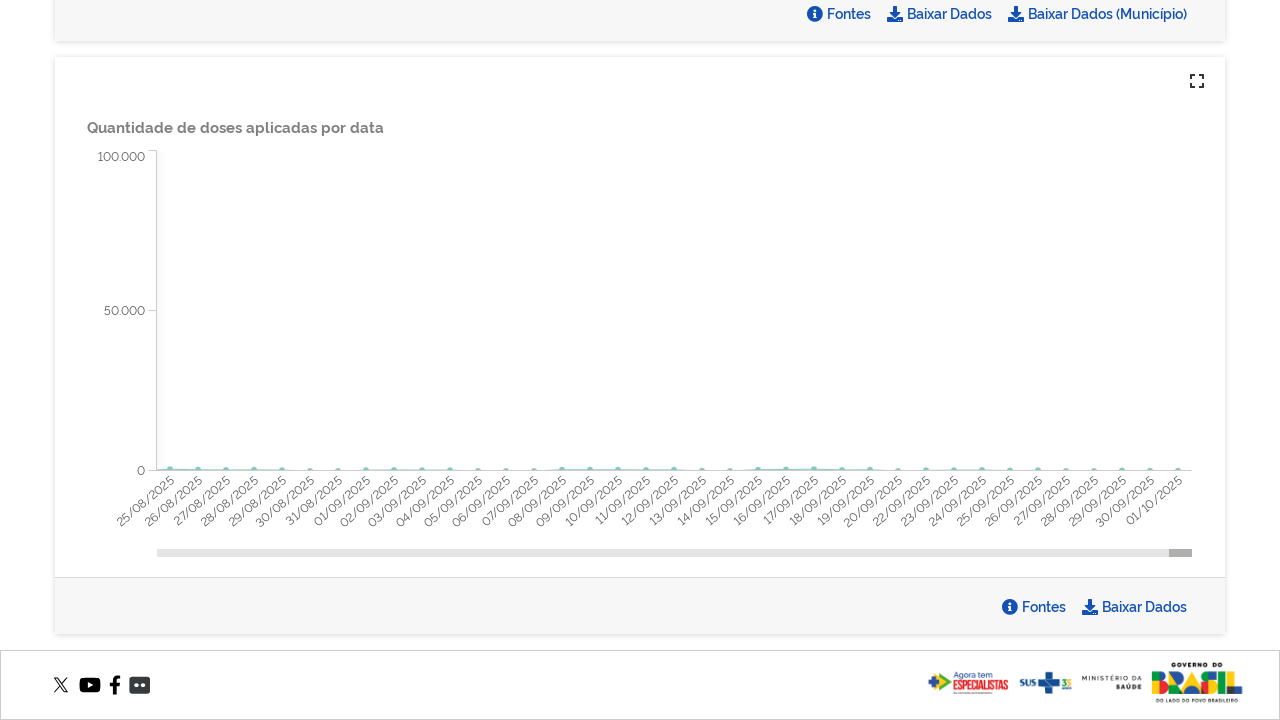

Export data button loaded
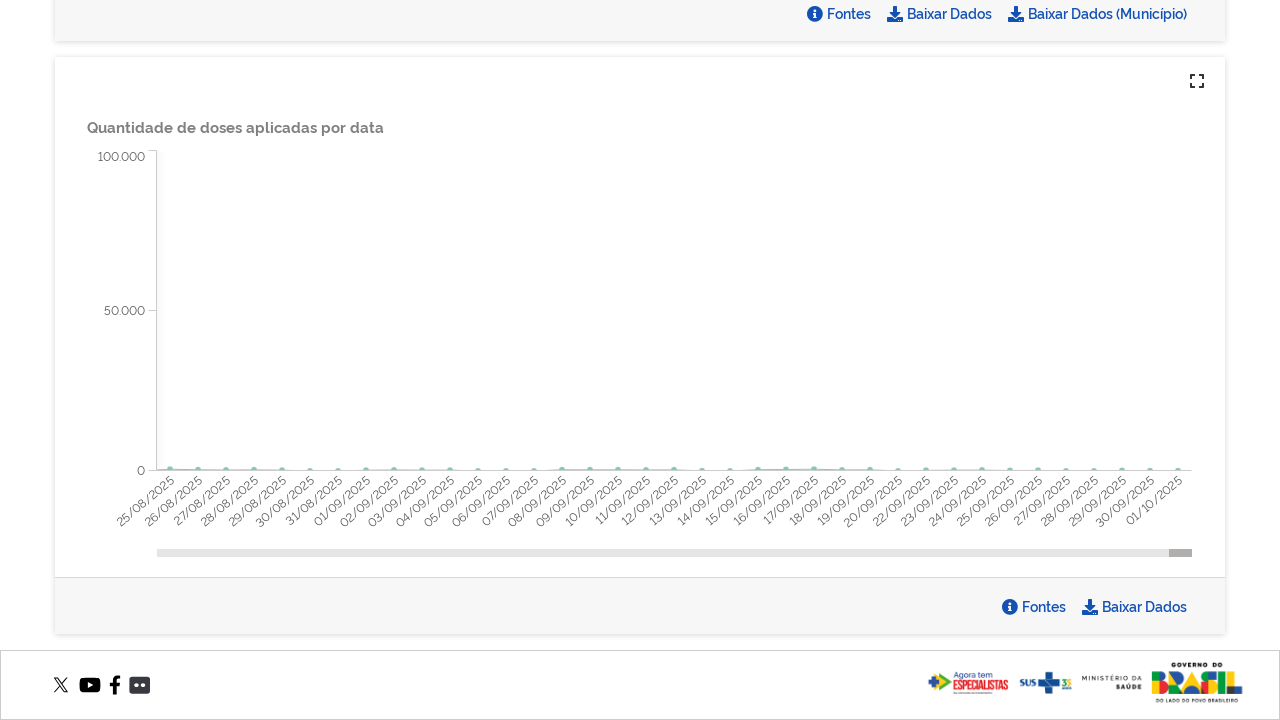

Clicked export data button at (1132, 606) on #exportar-dados-QV5
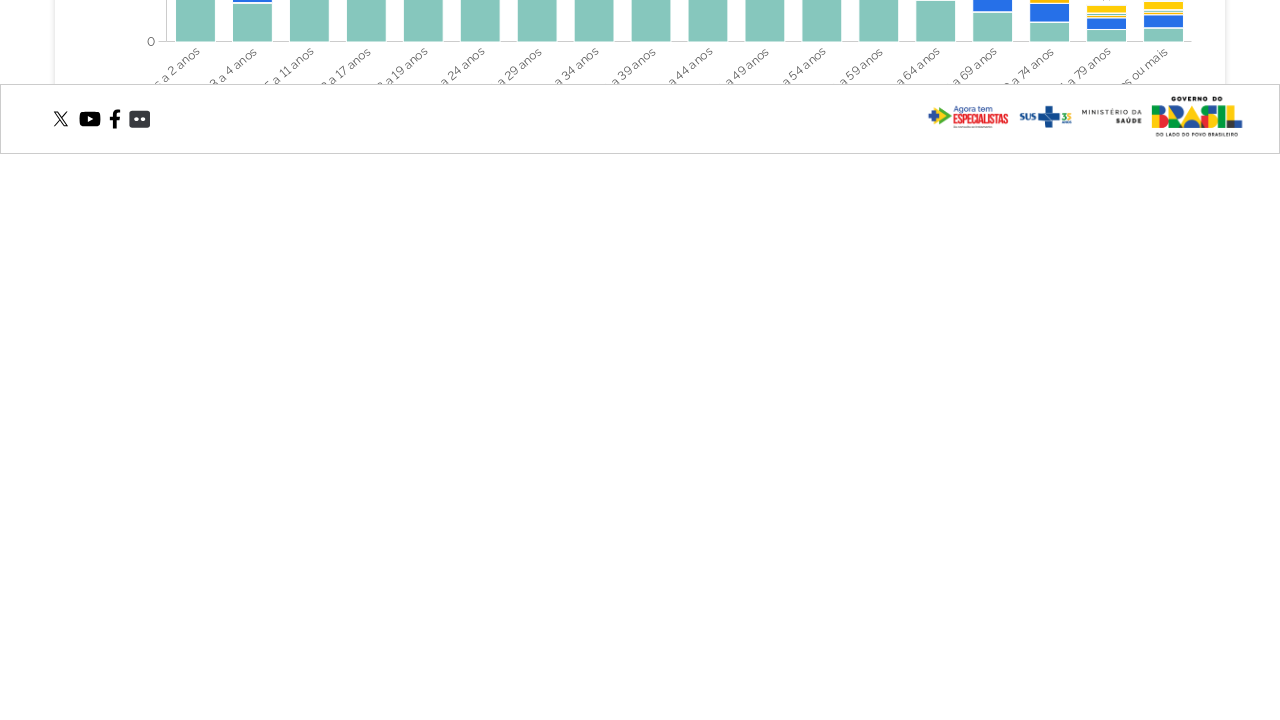

Waited after clicking export data button
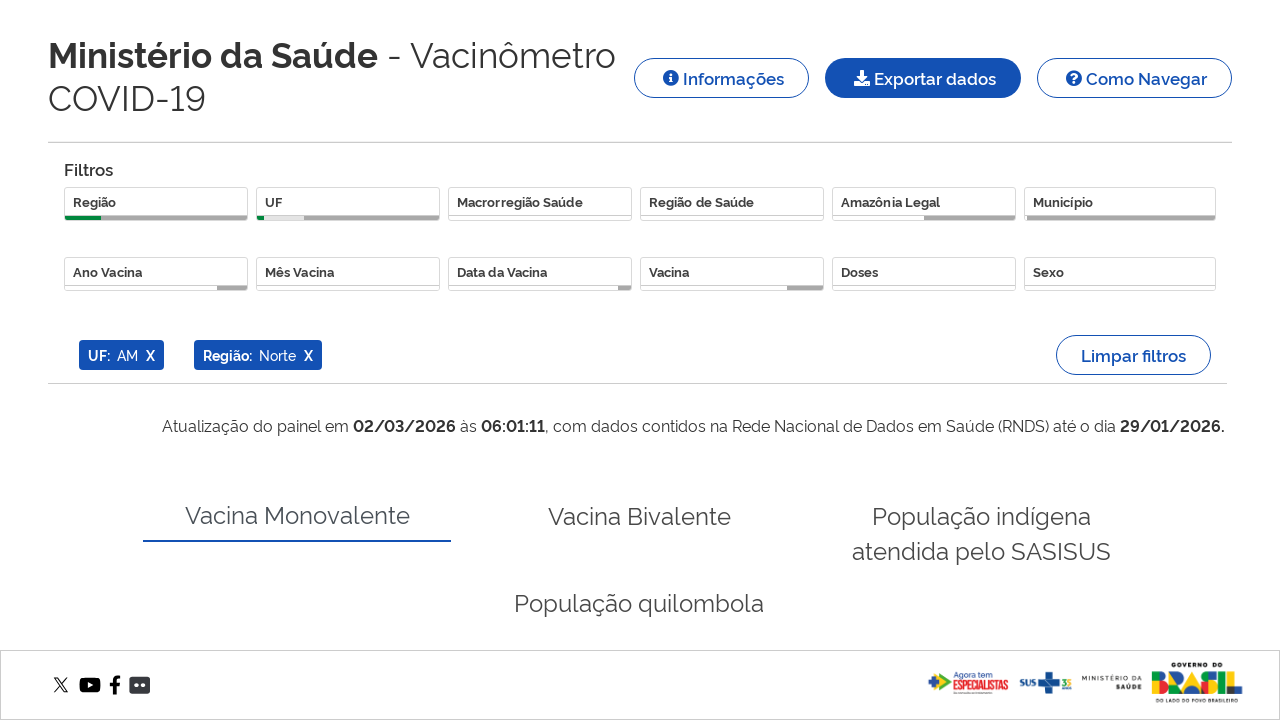

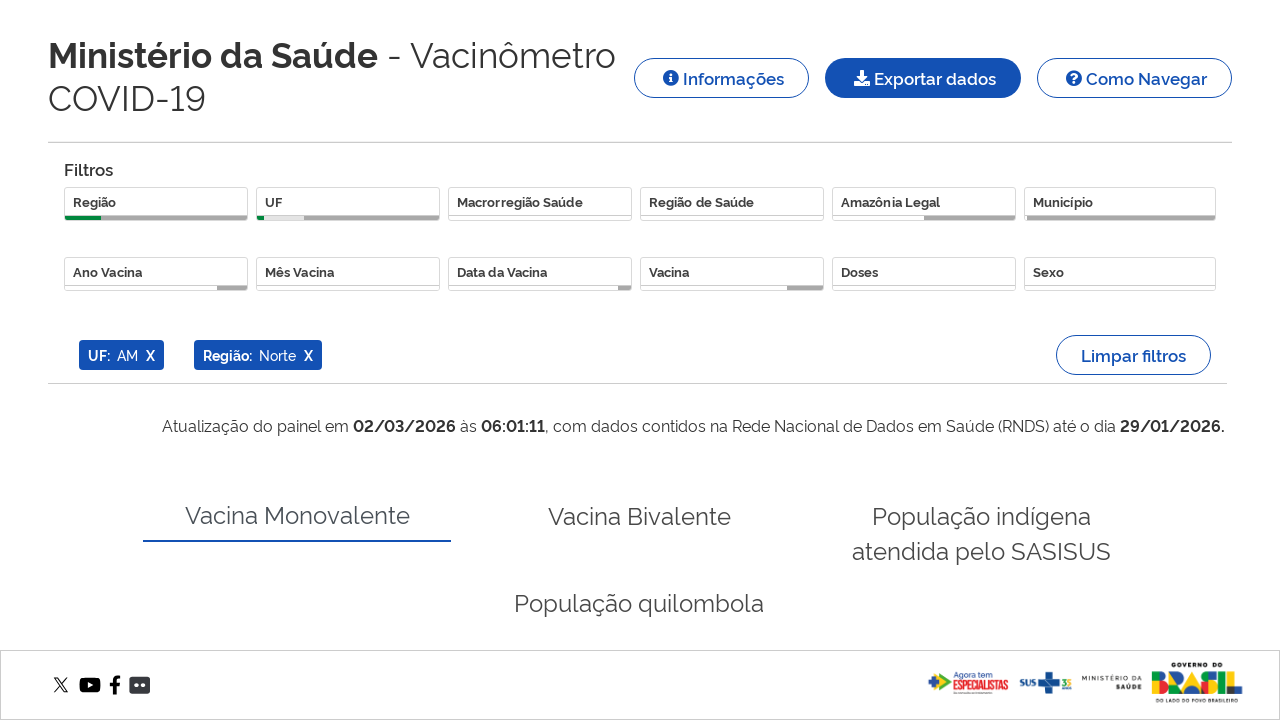